Tests drag and drop functionality by dragging an element and dropping it into a target area within an iframe

Starting URL: https://jqueryui.com/droppable/

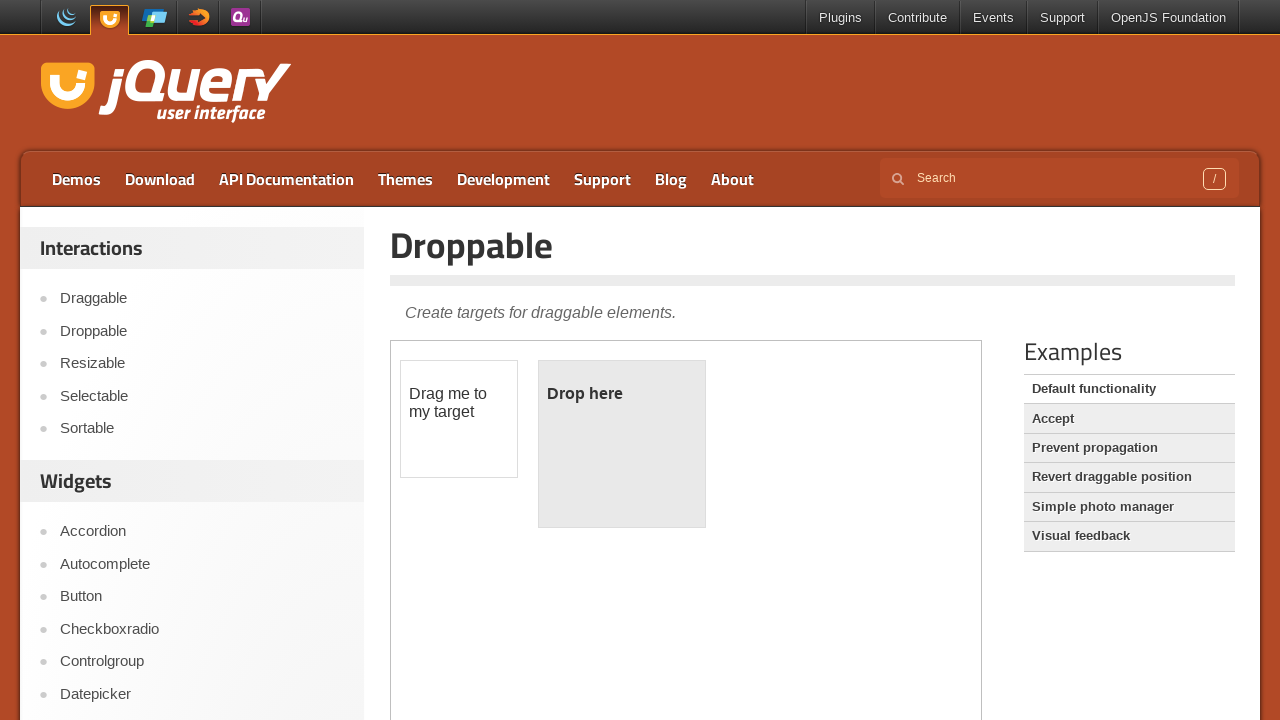

Located the iframe containing the drag and drop demo
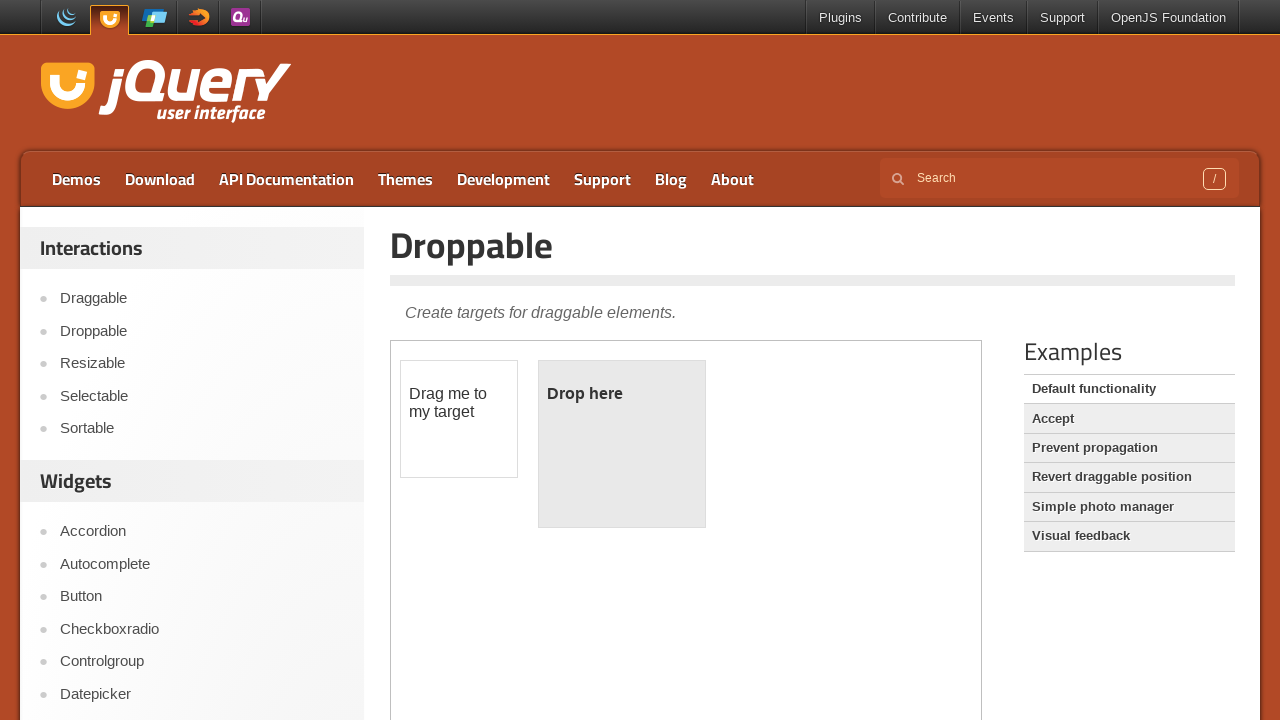

Waited 1000ms for page to fully load
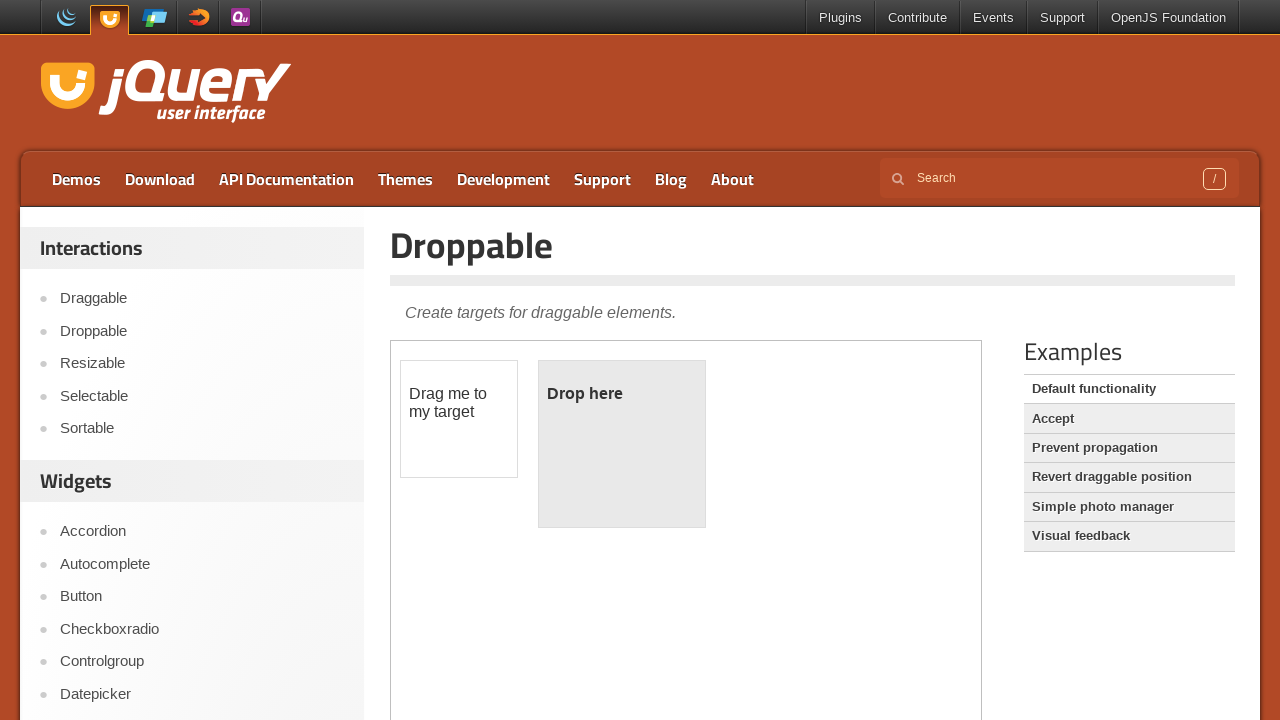

Located the draggable element with ID 'draggable'
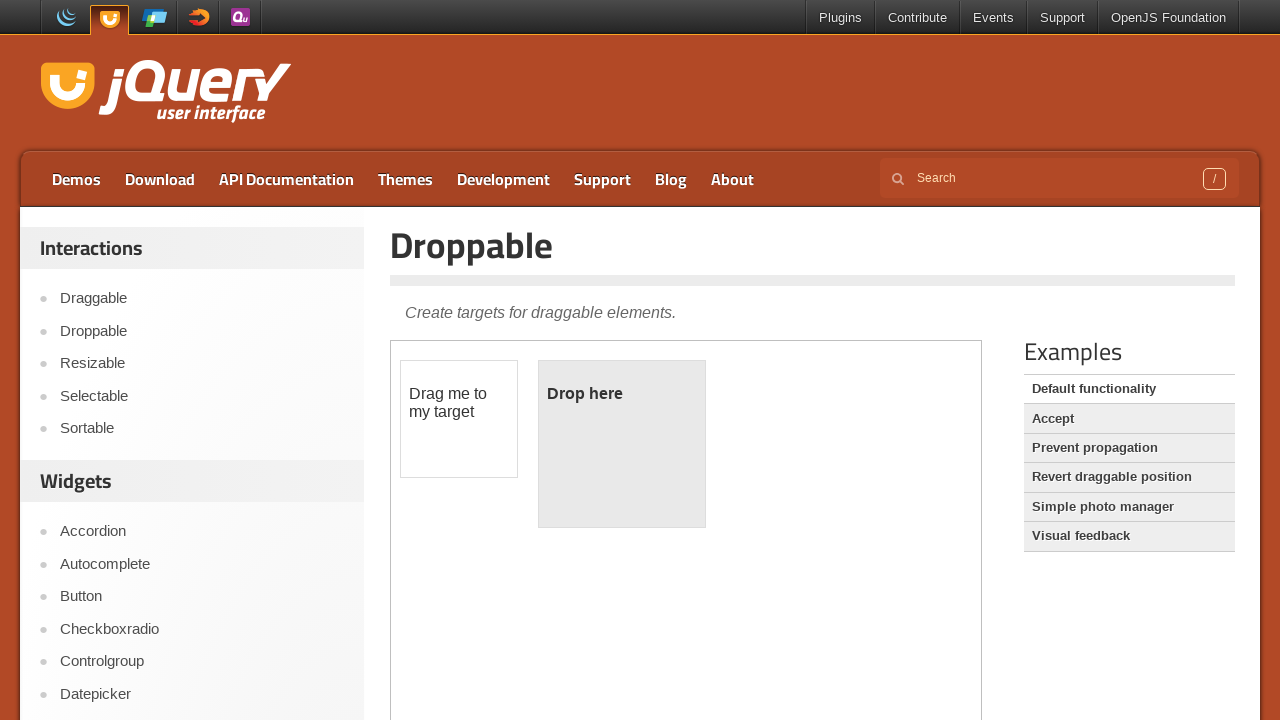

Located the droppable target element with ID 'droppable'
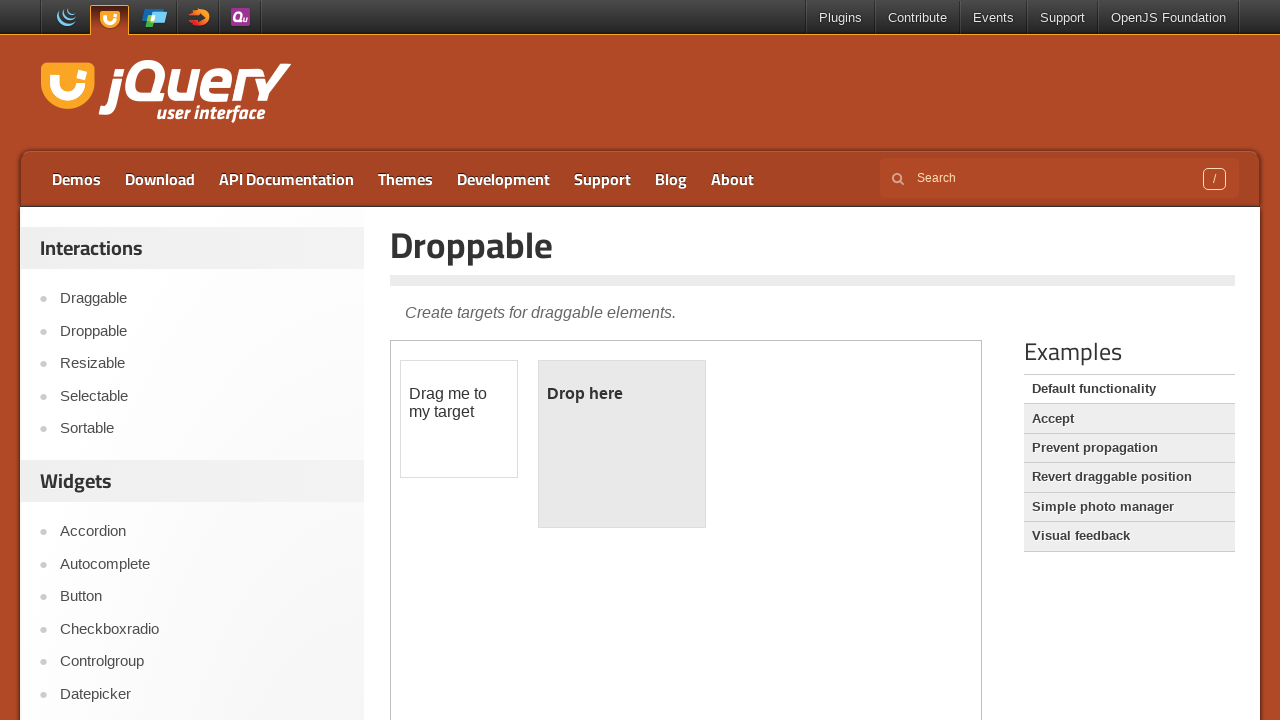

Successfully dragged the draggable element and dropped it into the droppable target area at (622, 444)
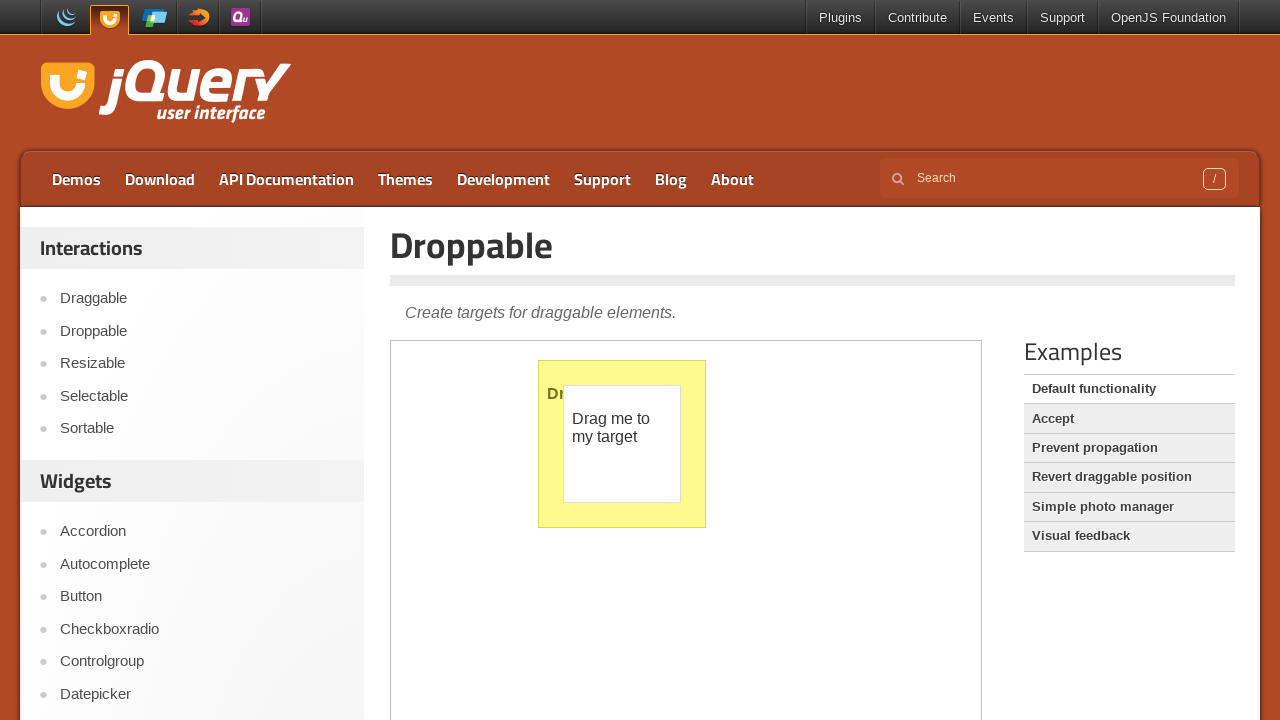

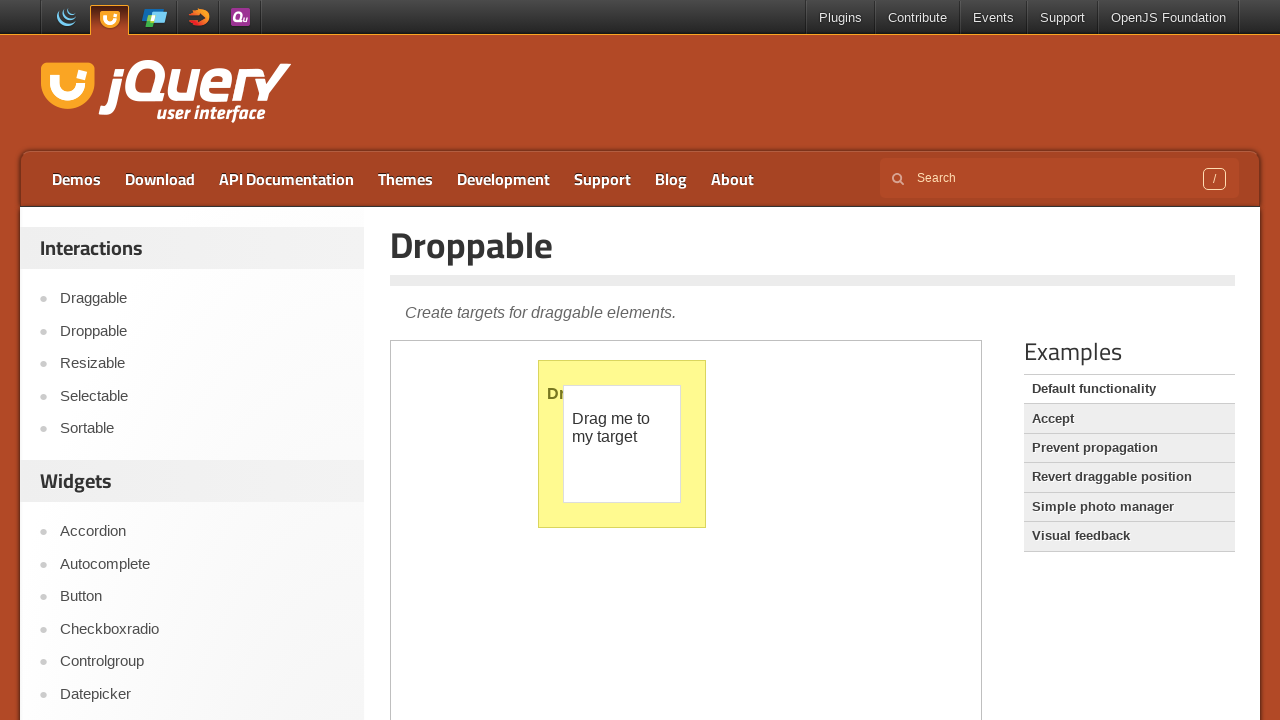